Tests drag-and-drop action by dragging element 'box A' onto element 'box B'

Starting URL: https://crossbrowsertesting.github.io/drag-and-drop

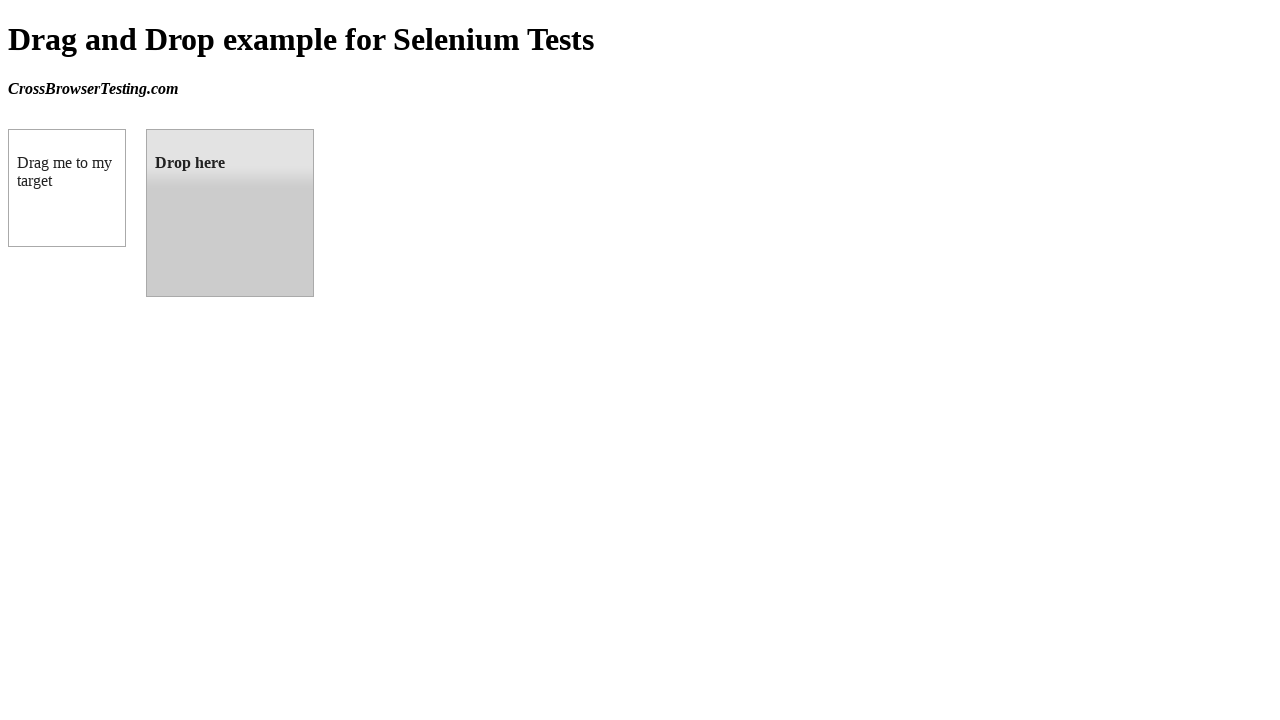

Located 'box A' (draggable element)
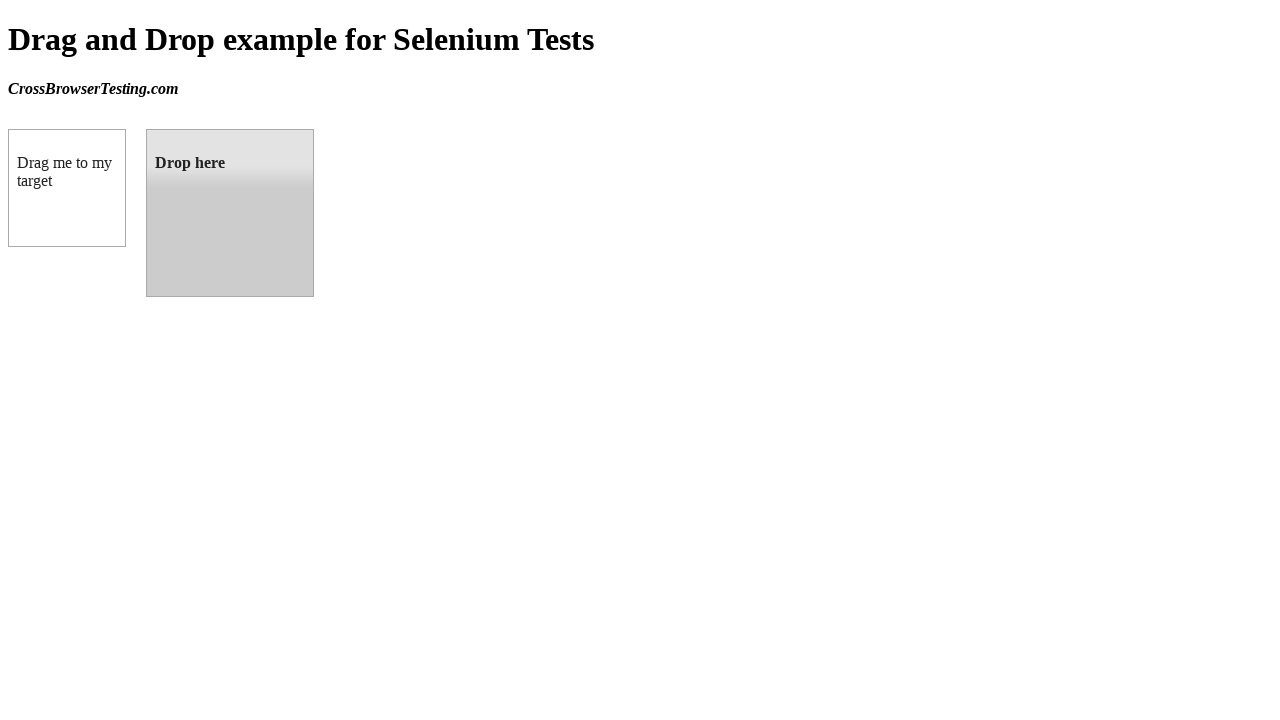

Located 'box B' (droppable element)
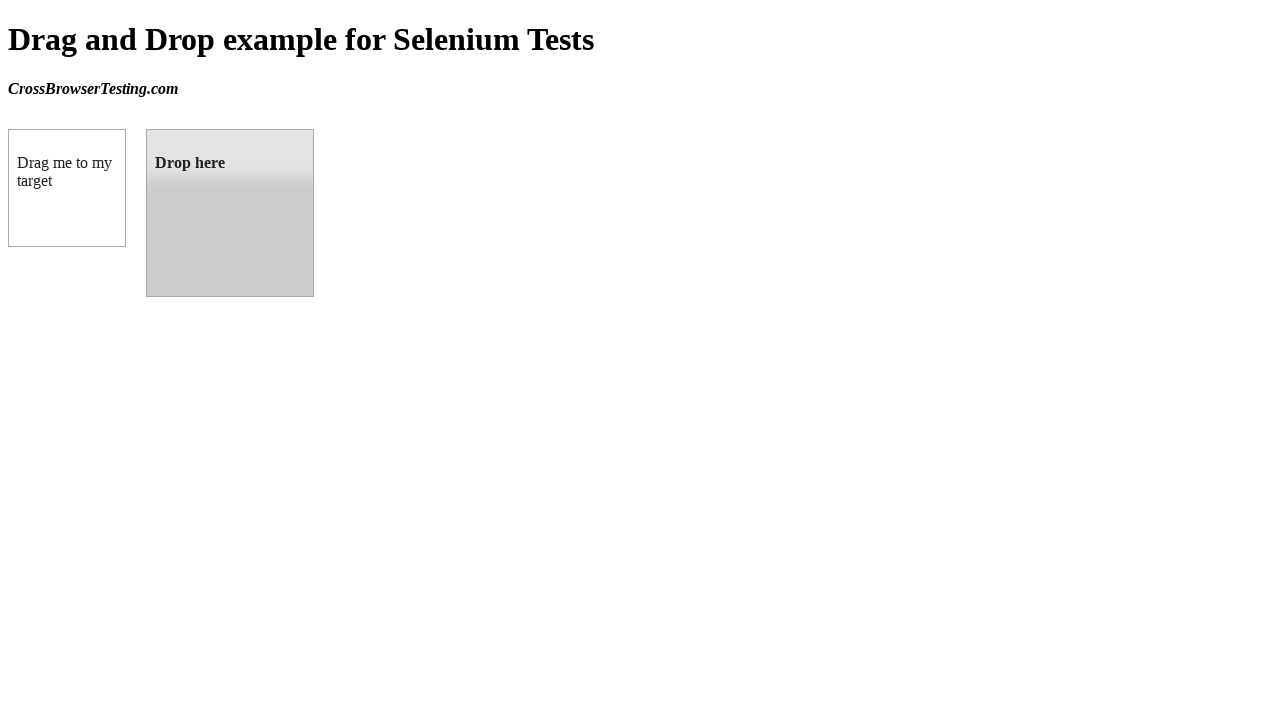

Dragged 'box A' onto 'box B' at (230, 213)
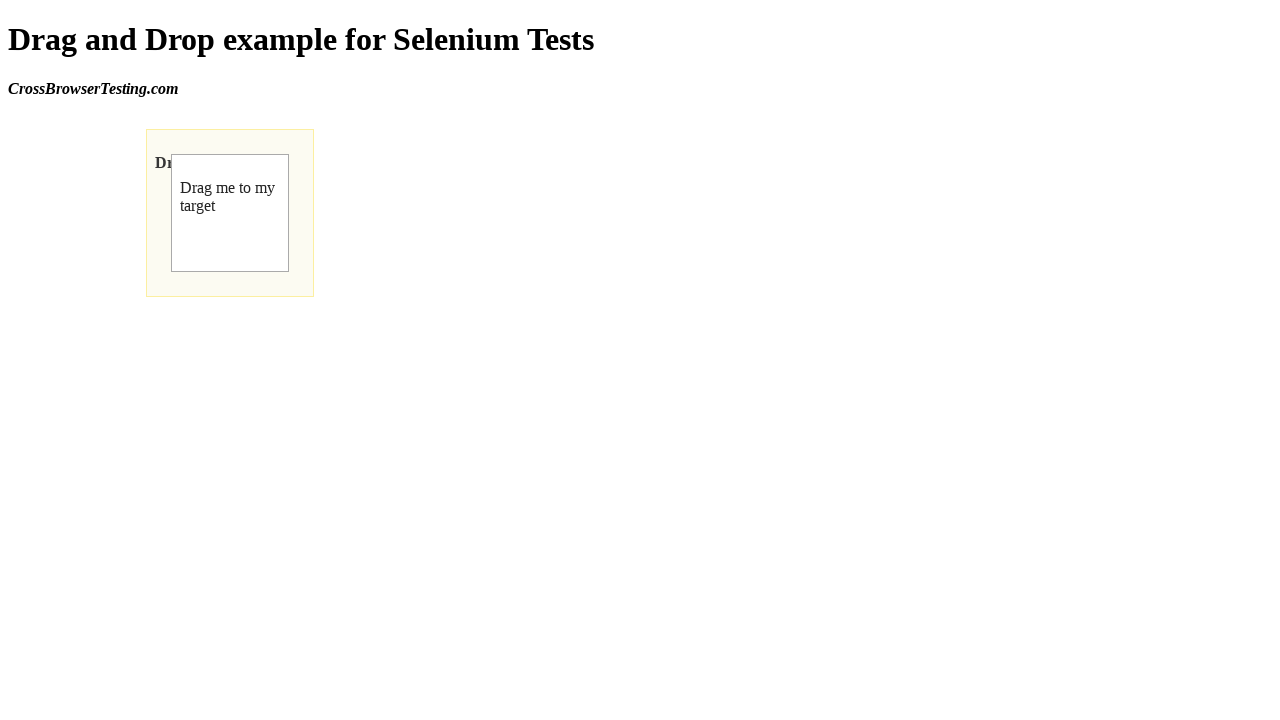

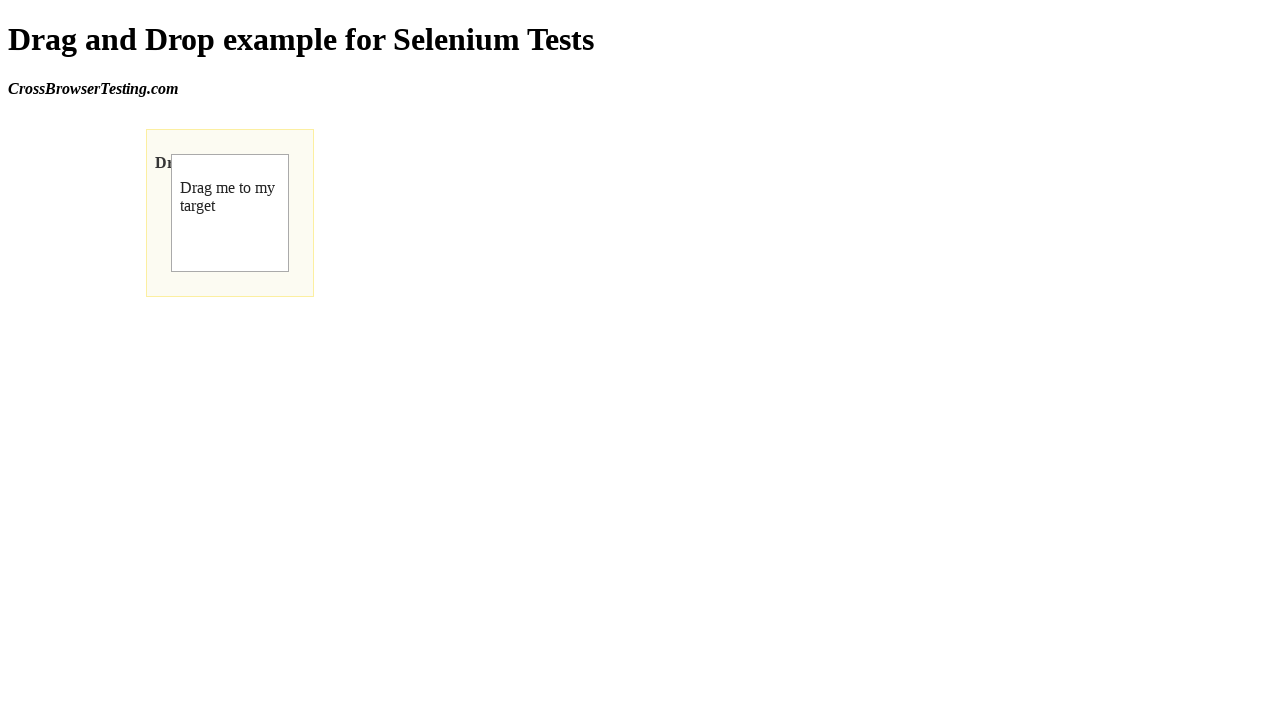